Tests text box form filling by entering user details including name, email, and addresses

Starting URL: https://demoqa.com/text-box

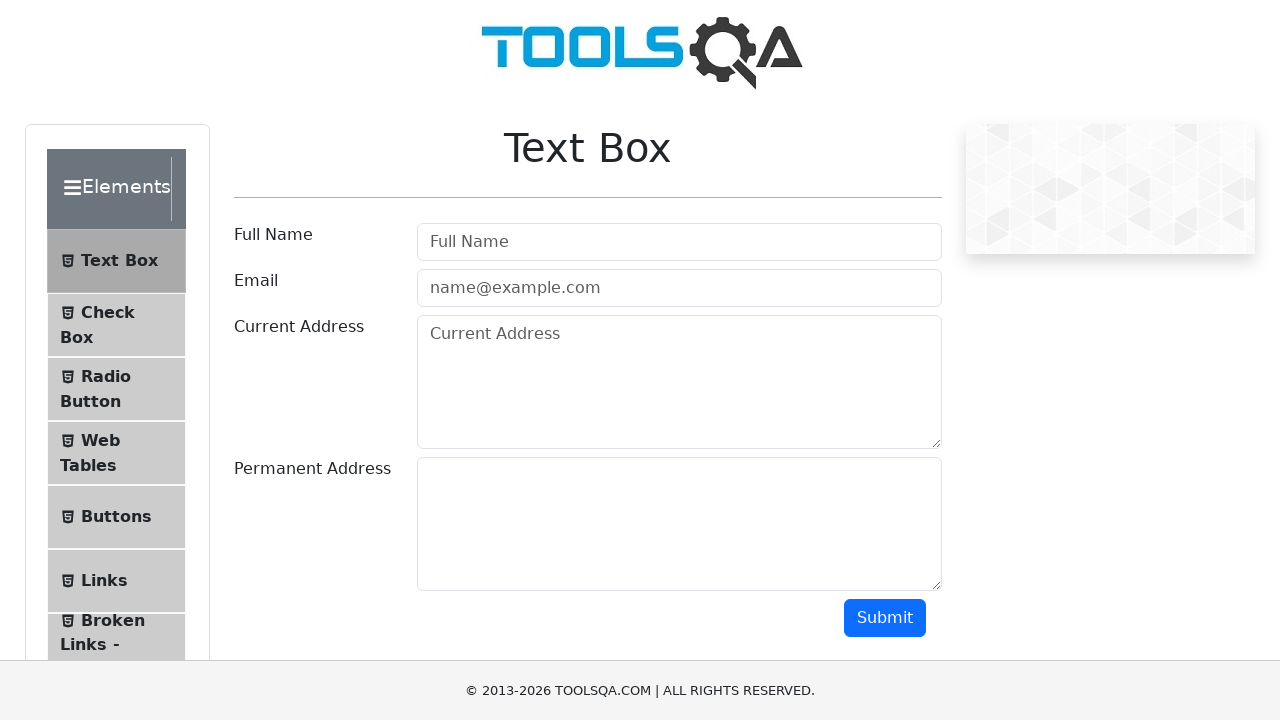

Filled name field with 'Sakthi' on #userName
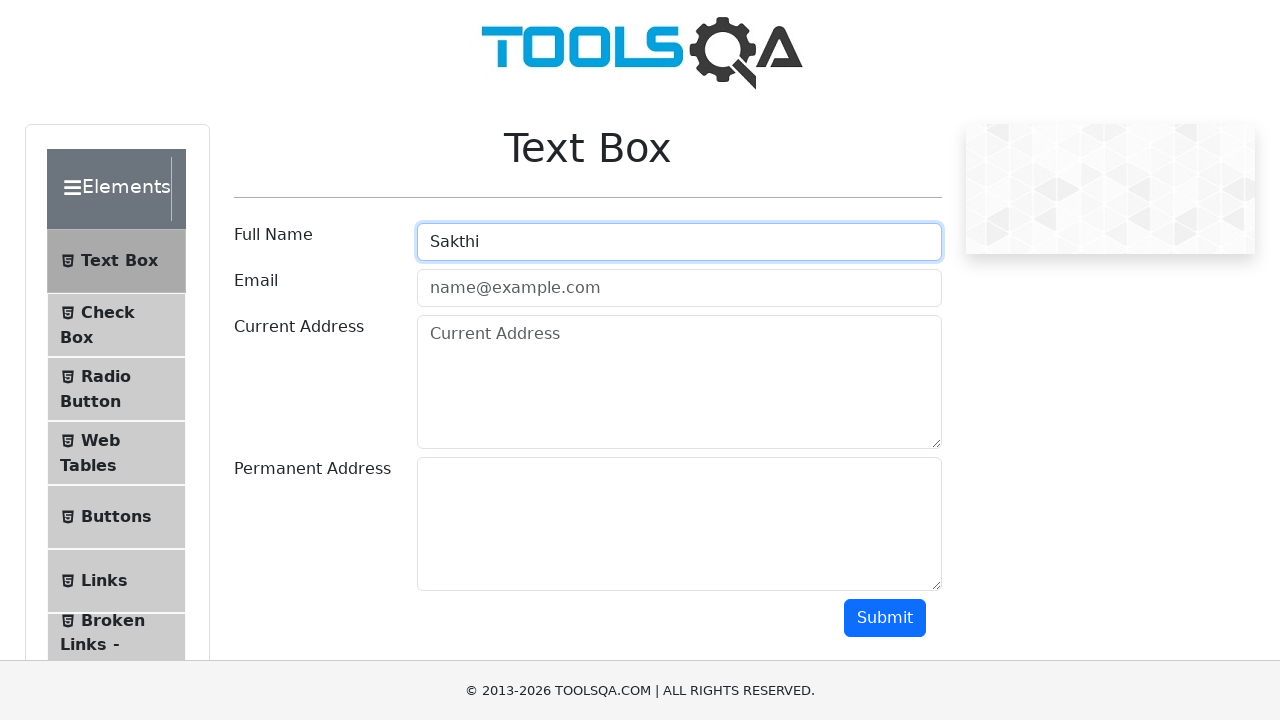

Filled email field with 'Sakthi@gmail.com' on #userEmail
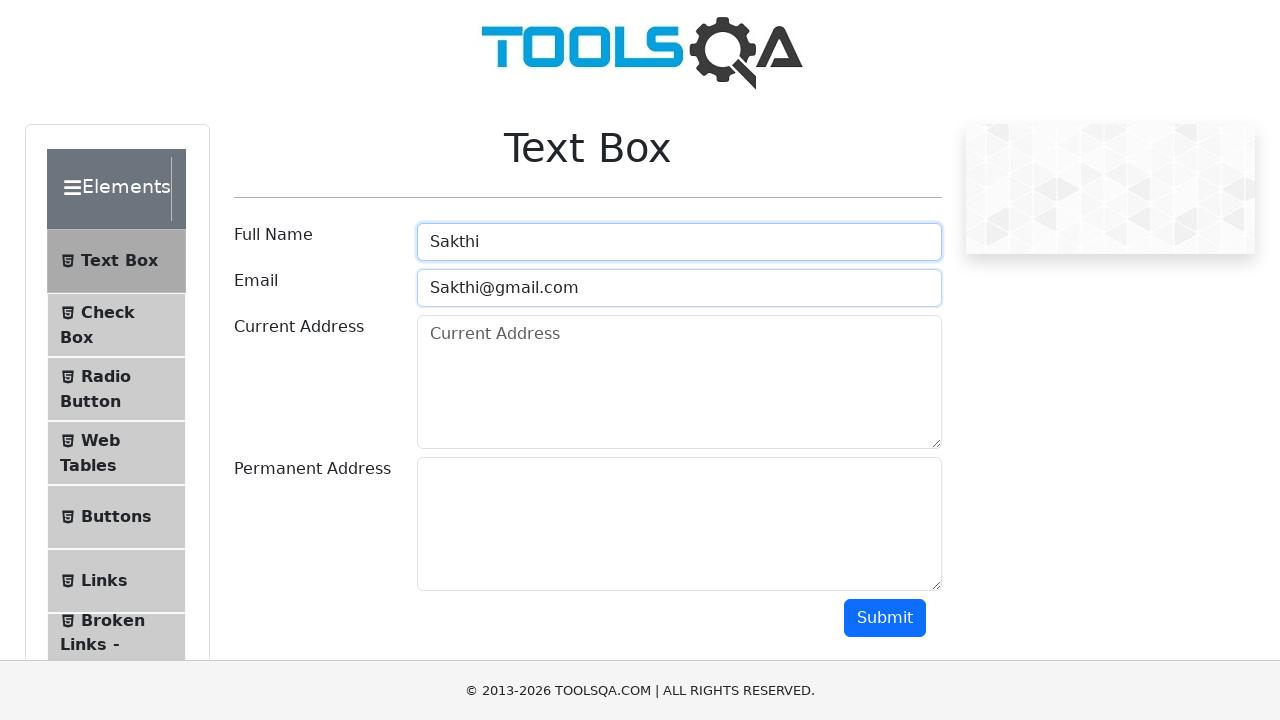

Filled current address field with 'Siruseri-Chennai' on #currentAddress
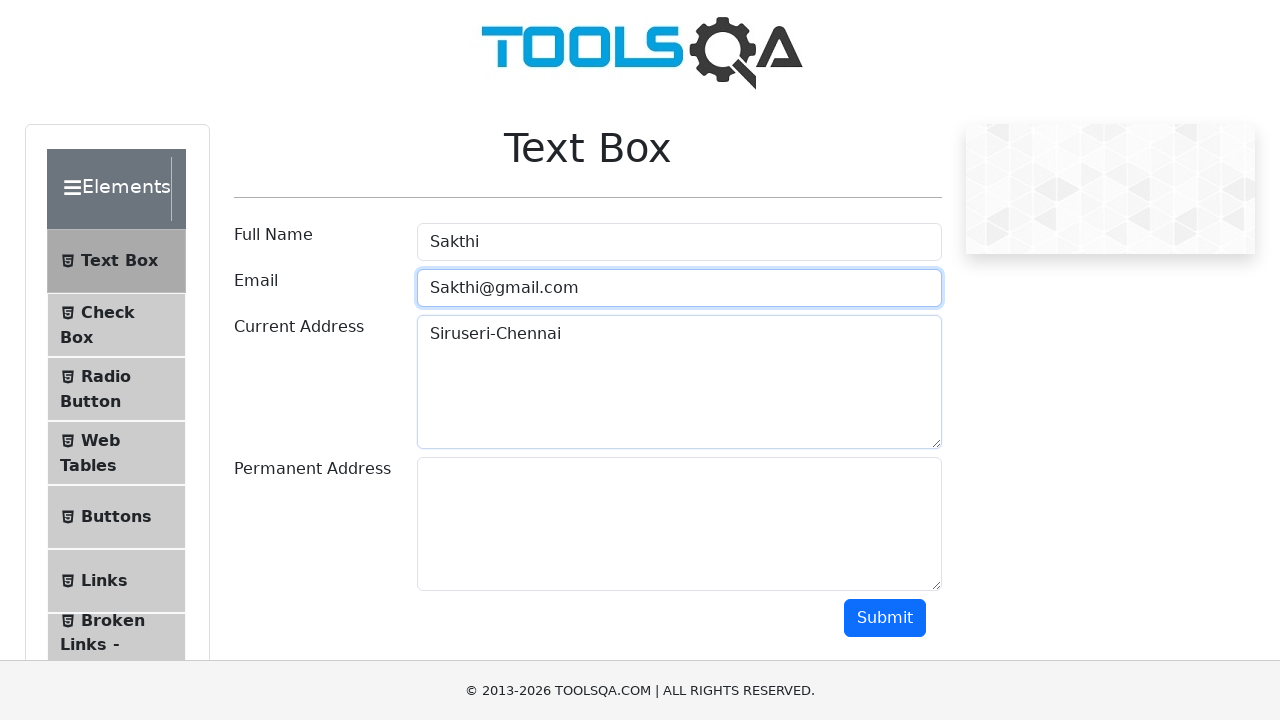

Filled permanent address field with 'Iyyappanthangal-Chennai' on #permanentAddress
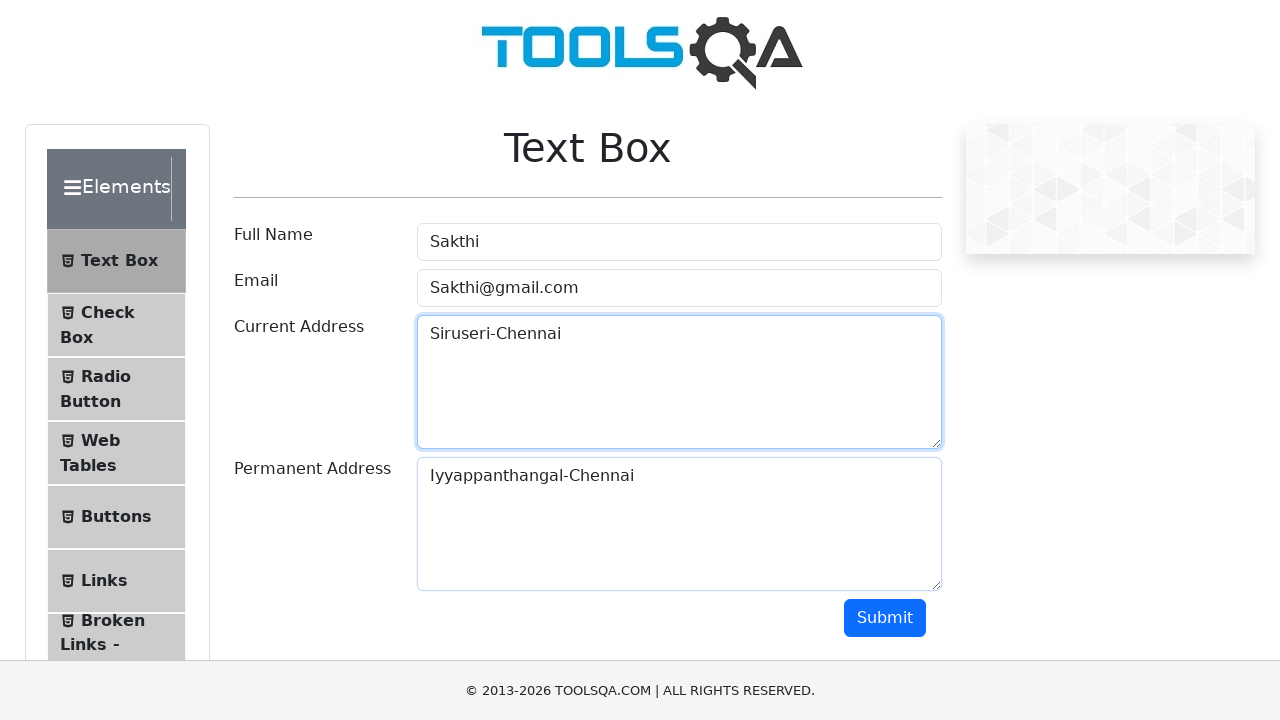

Clicked submit button to submit the form at (885, 618) on #submit
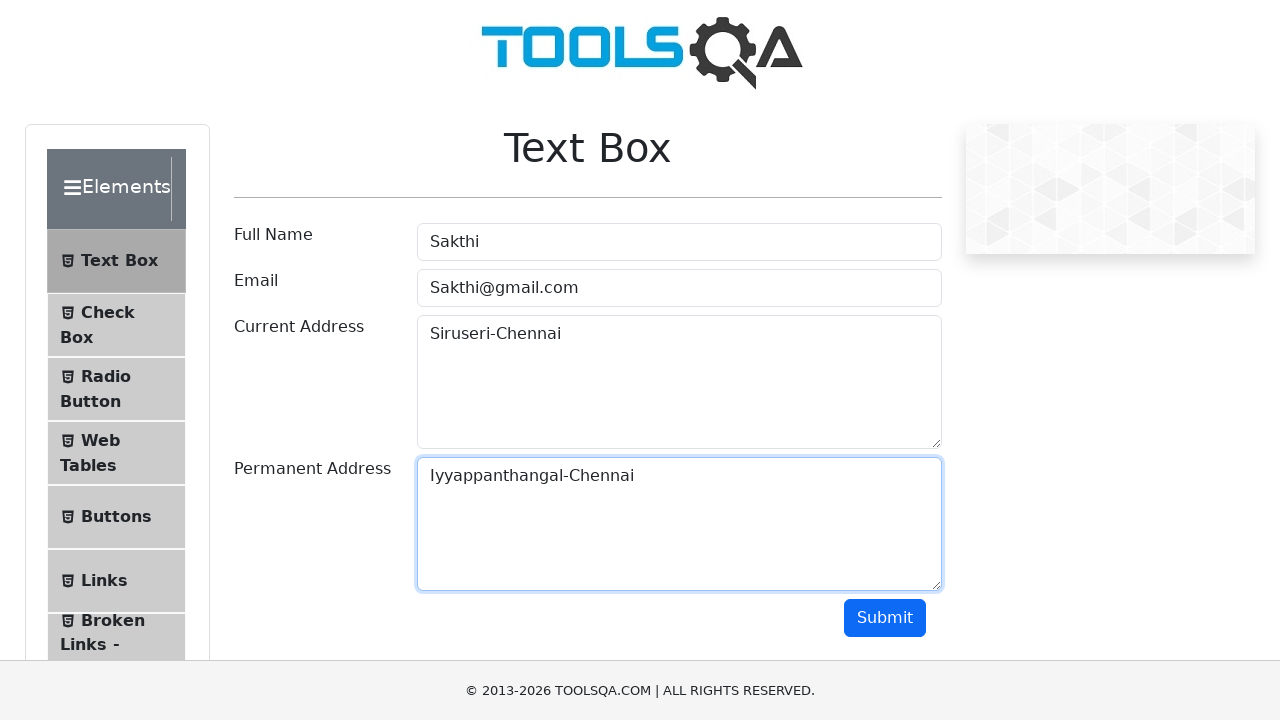

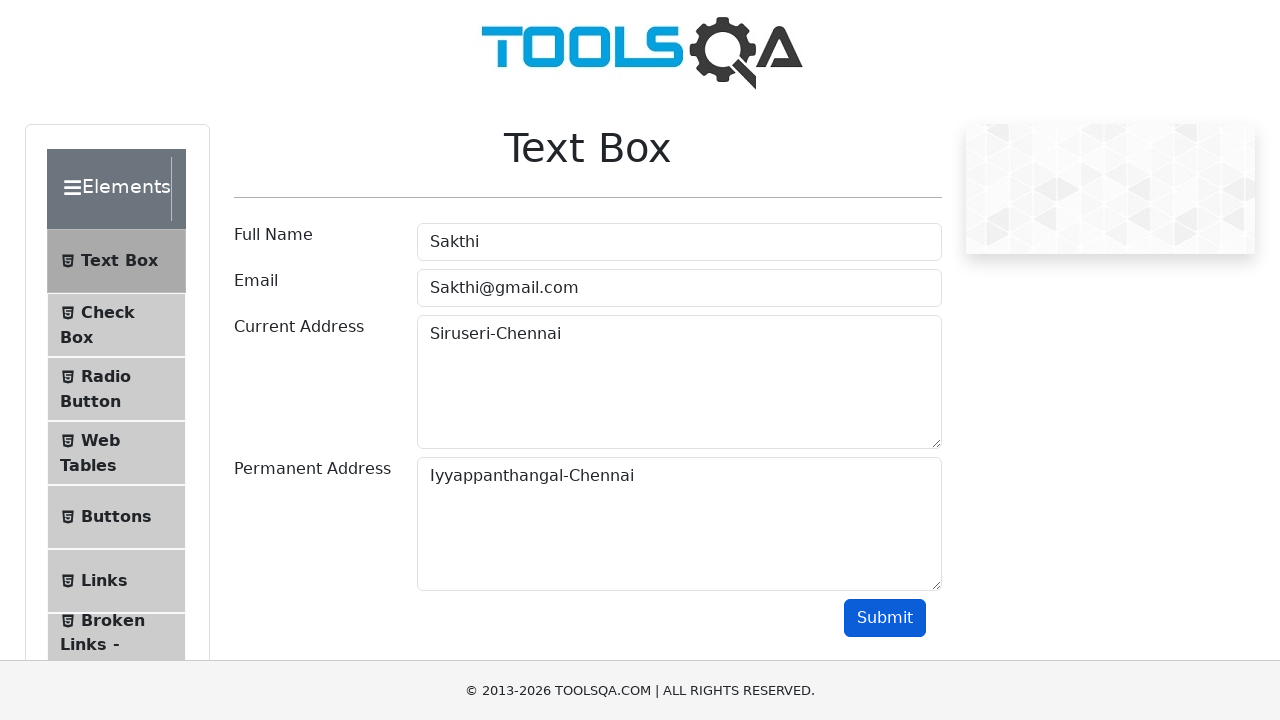